Tests radio button selection by clicking a specific radio button based on its value and verifying the selection result is displayed correctly.

Starting URL: https://demoselsite.azurewebsites.net/WebForm4.aspx

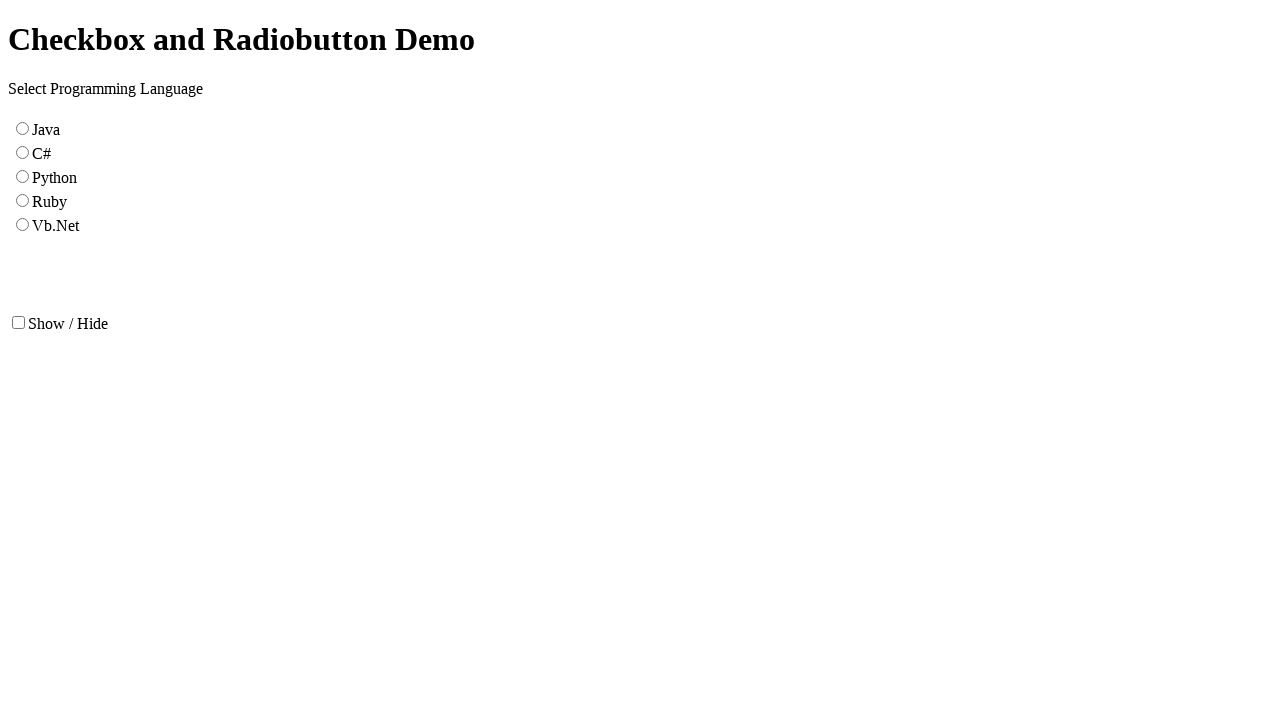

Located all radio buttons with name 'RadioButtonList1'
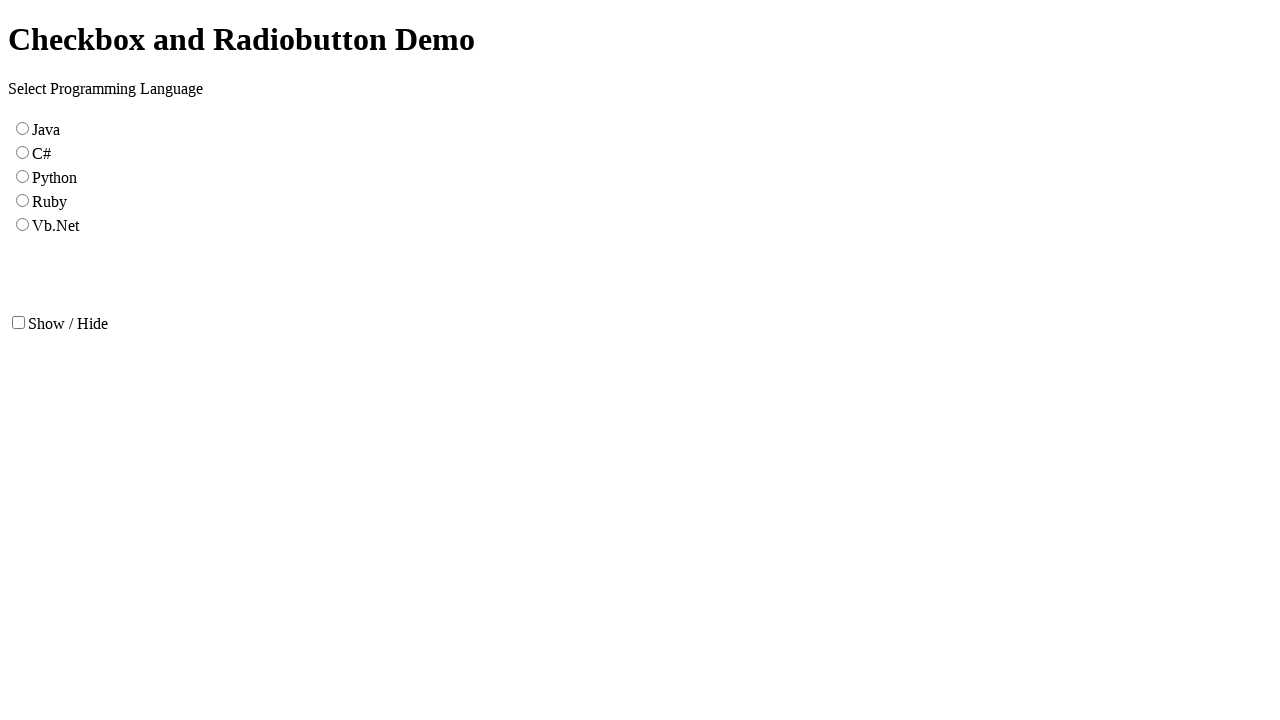

Counted 5 radio buttons available
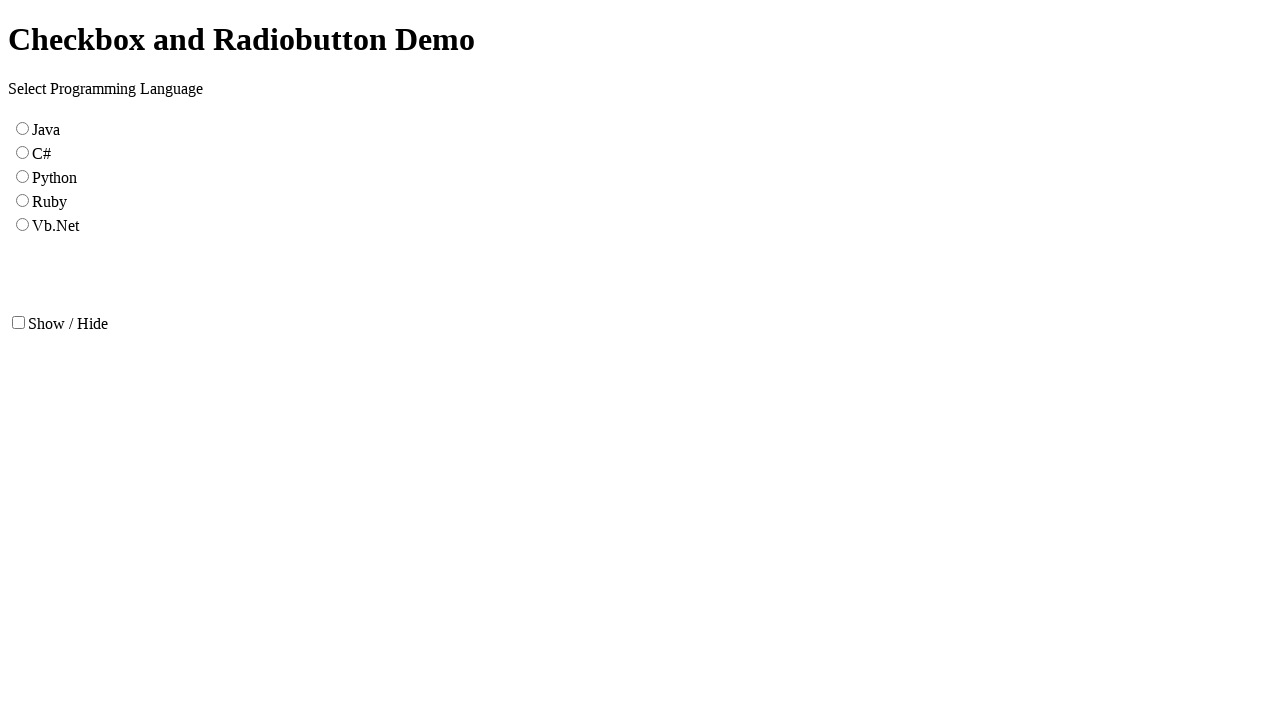

Retrieved radio button at index 0
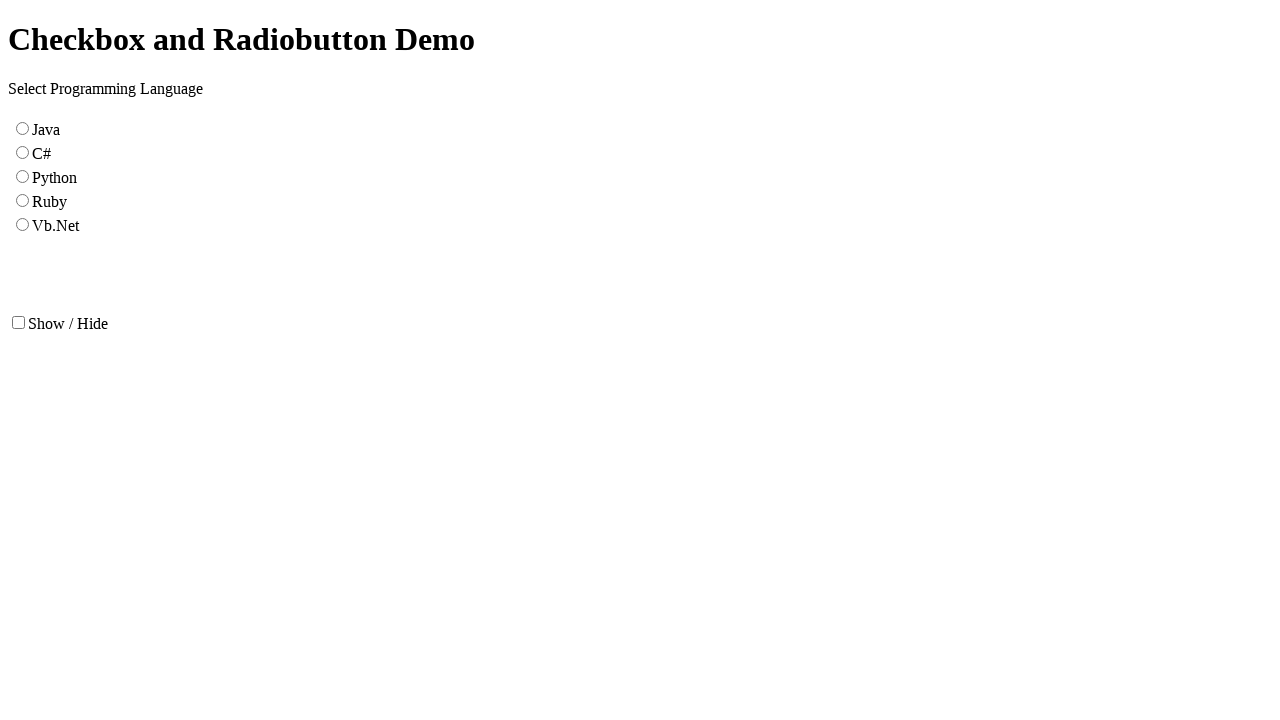

Retrieved radio button at index 1
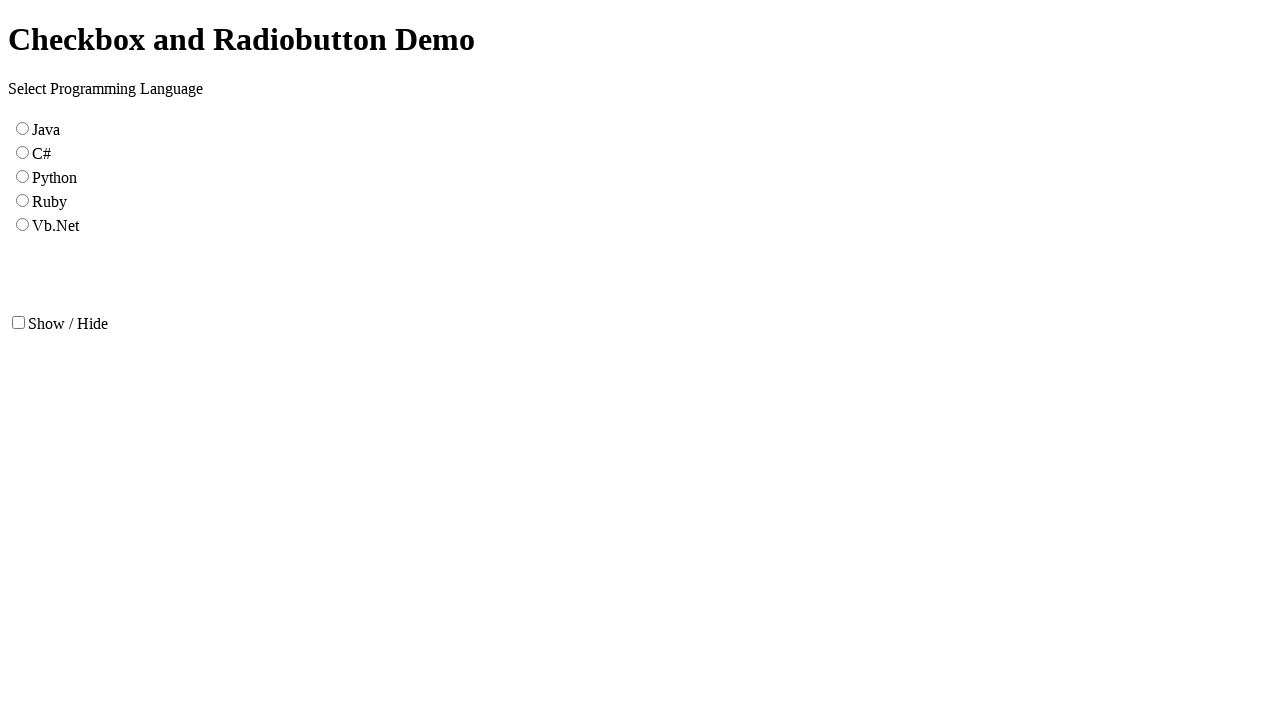

Retrieved radio button at index 2
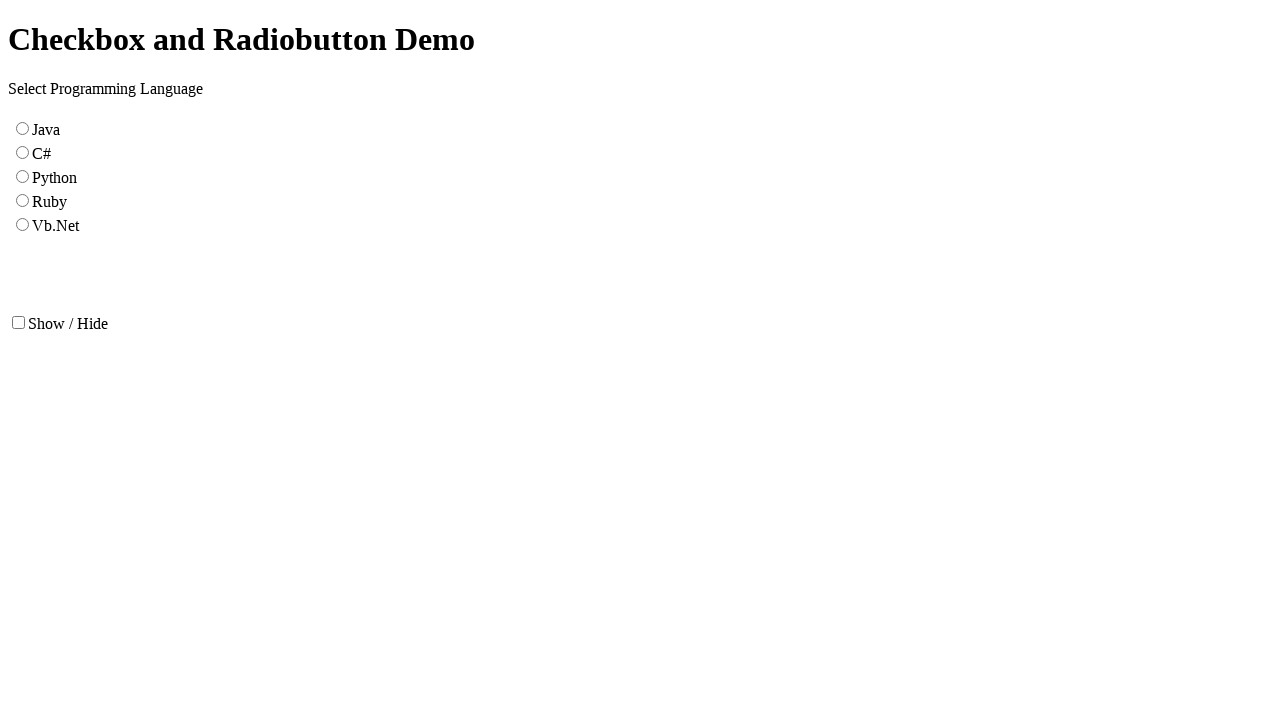

Found radio button with value 'Python'
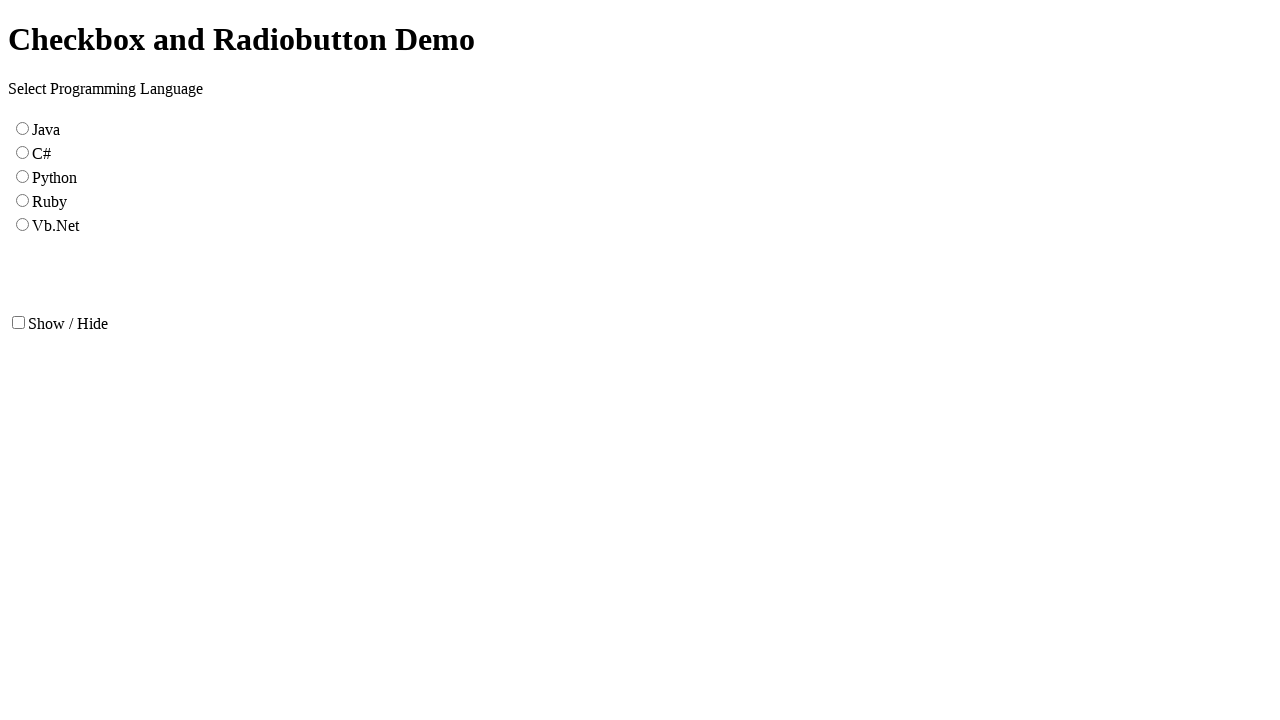

Clicked radio button for 'Python' at (22, 176) on input[name='RadioButtonList1'] >> nth=2
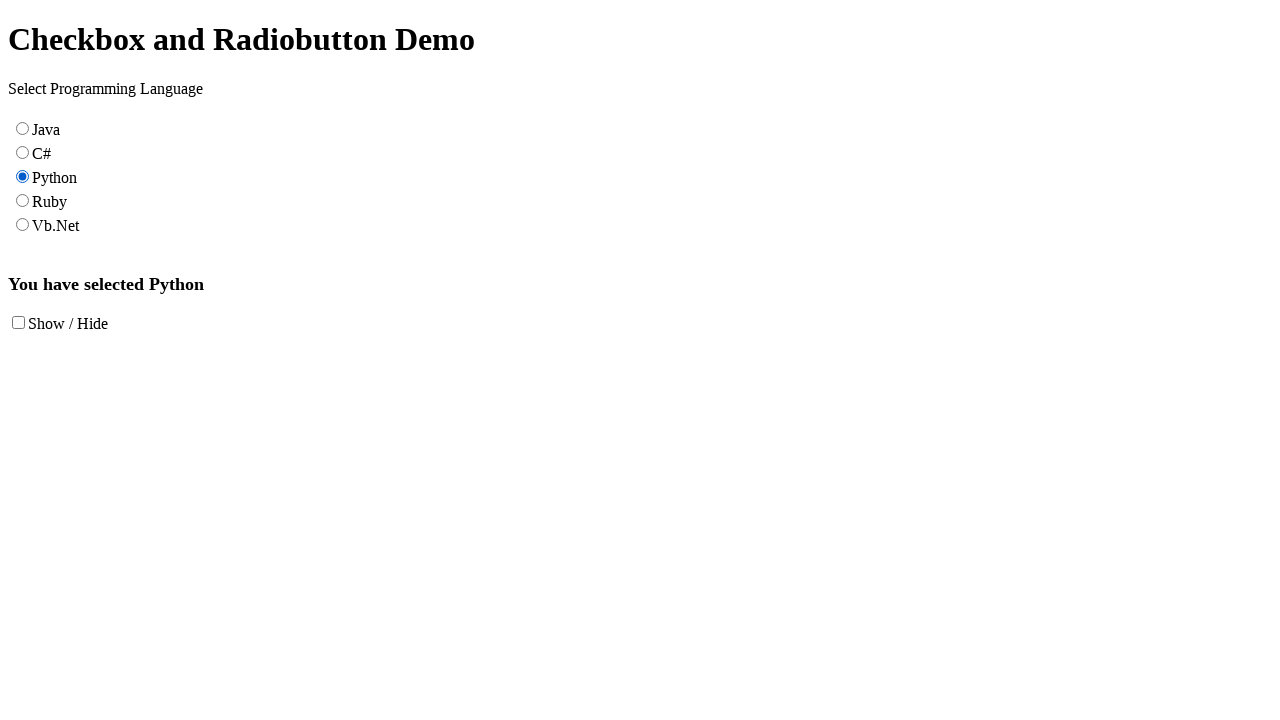

Located result label element
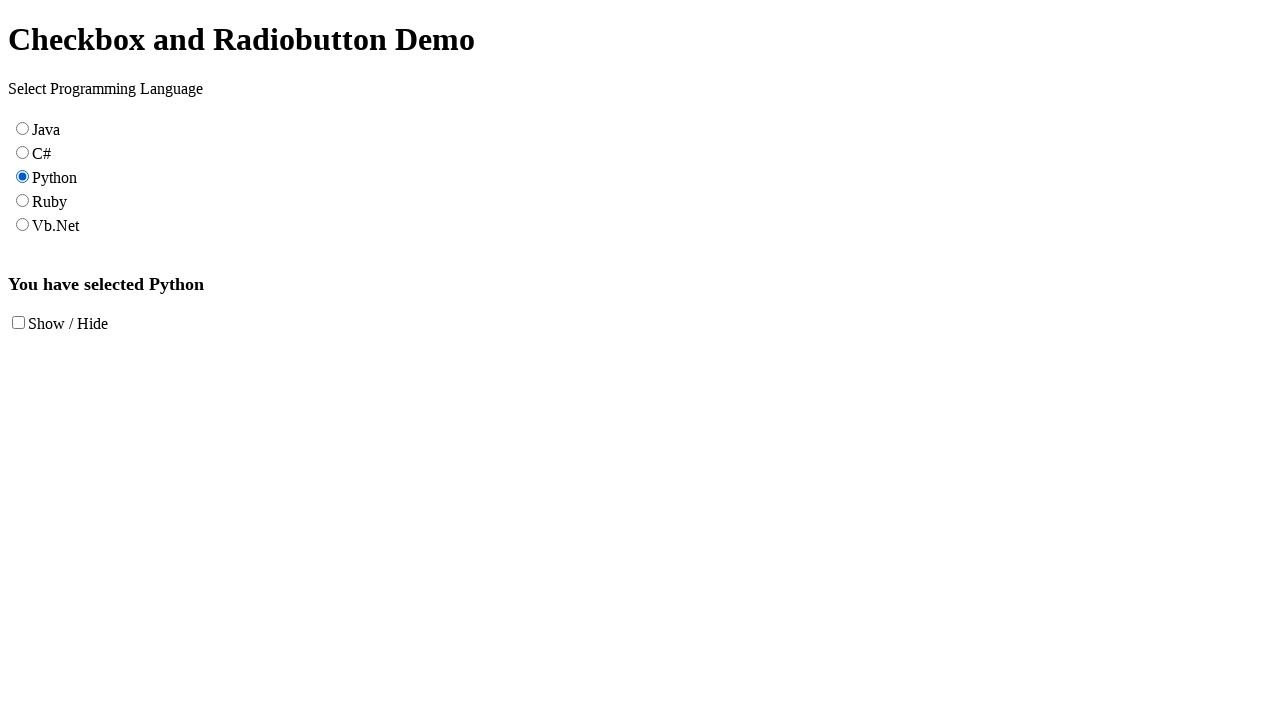

Waited for result label to be visible
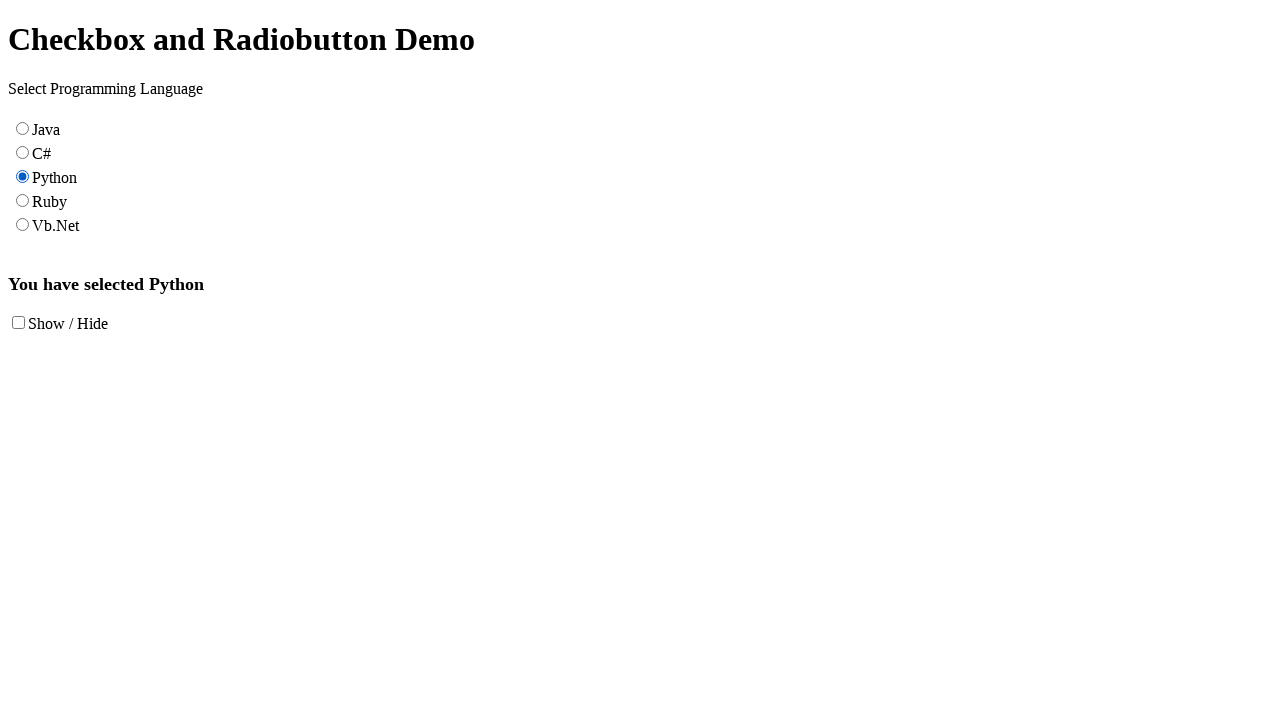

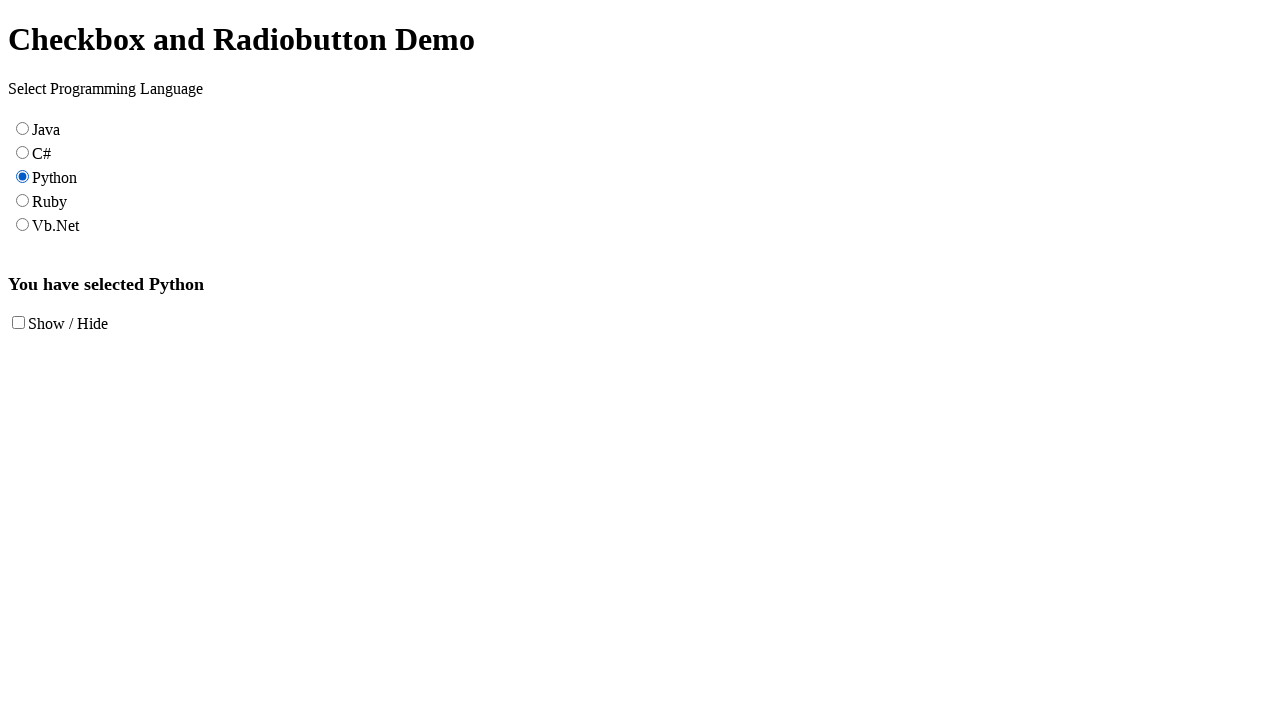